Tests adding todo items to the list by filling the input and pressing Enter, then verifying the items appear

Starting URL: https://demo.playwright.dev/todomvc

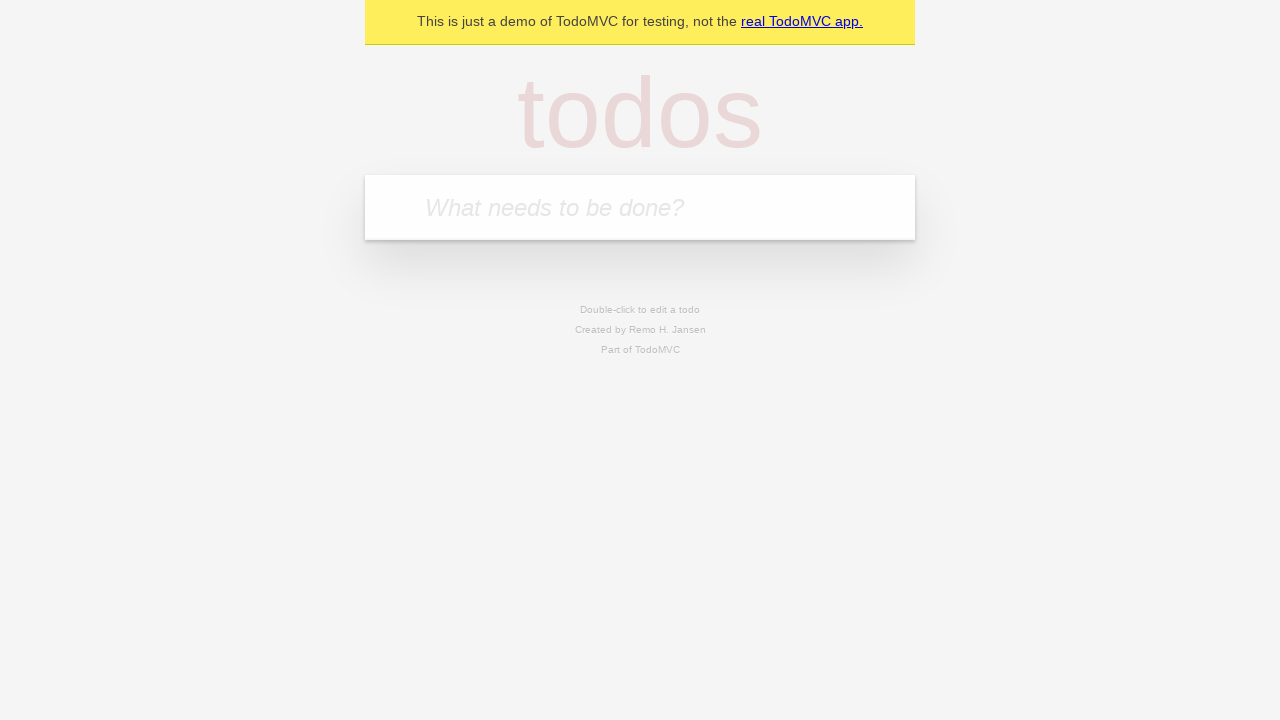

Located the 'What needs to be done?' input field
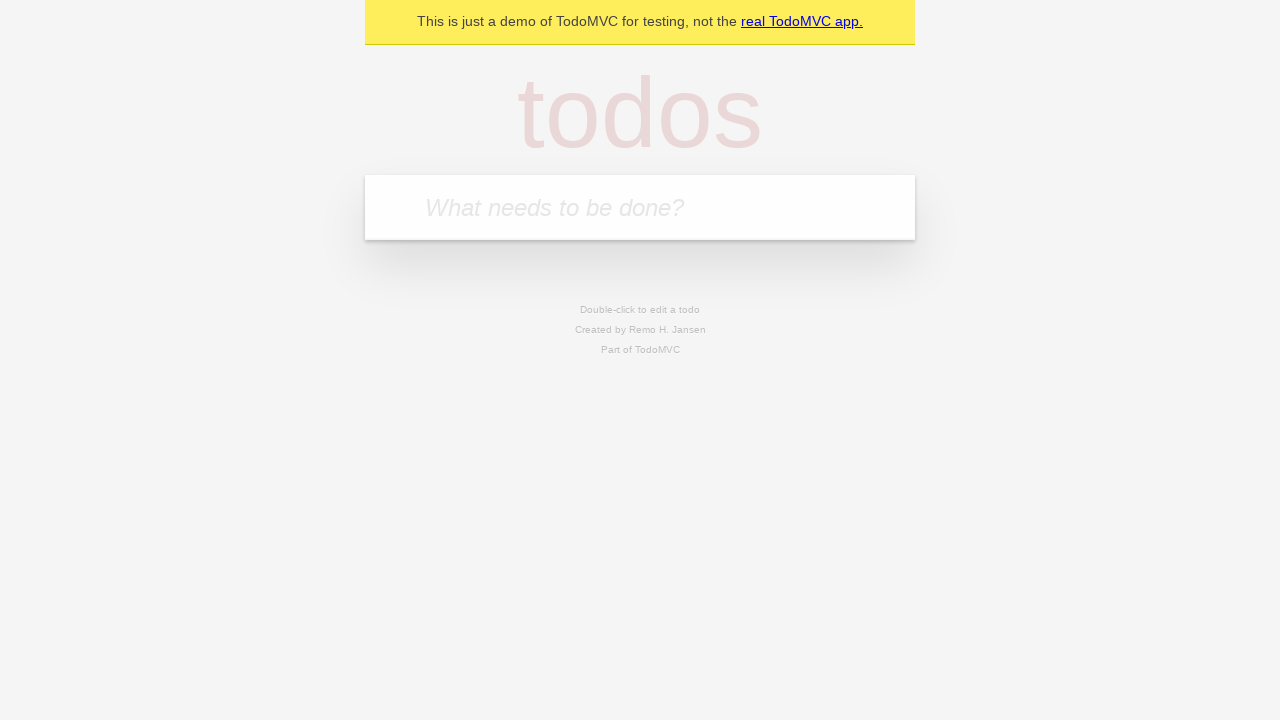

Filled input with 'buy some cheese' on internal:attr=[placeholder="What needs to be done?"i]
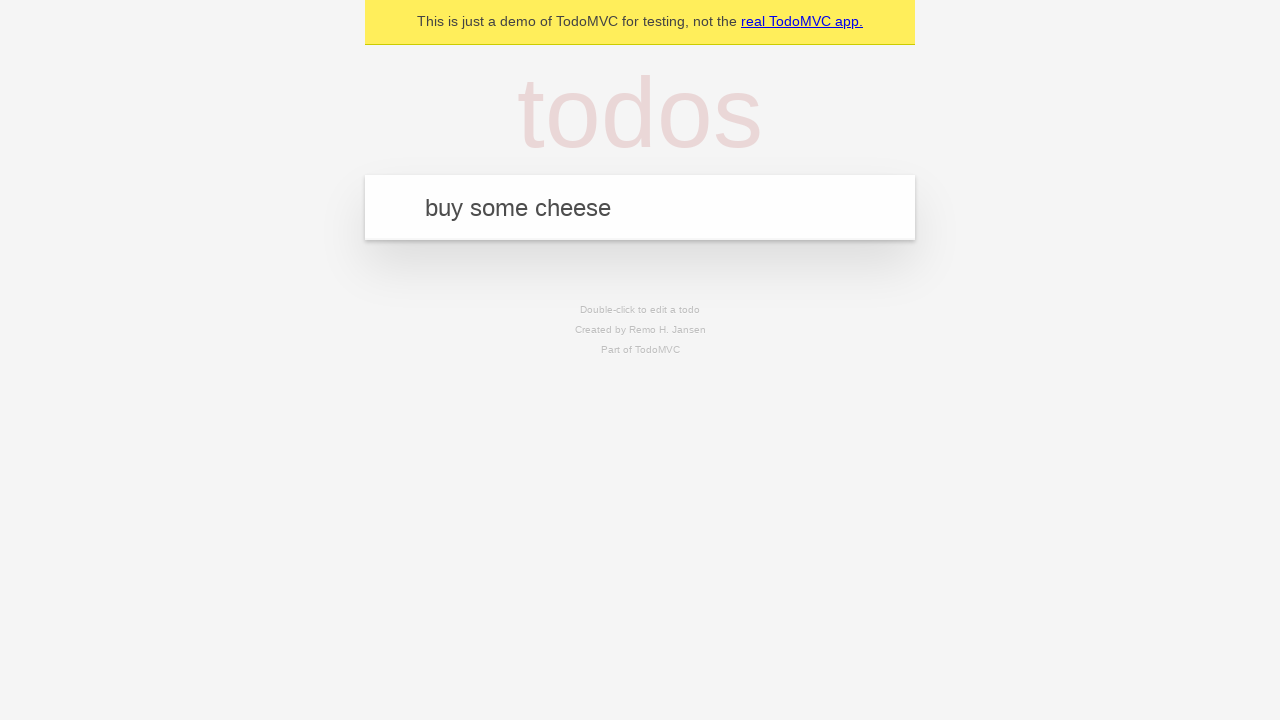

Pressed Enter to create first todo item on internal:attr=[placeholder="What needs to be done?"i]
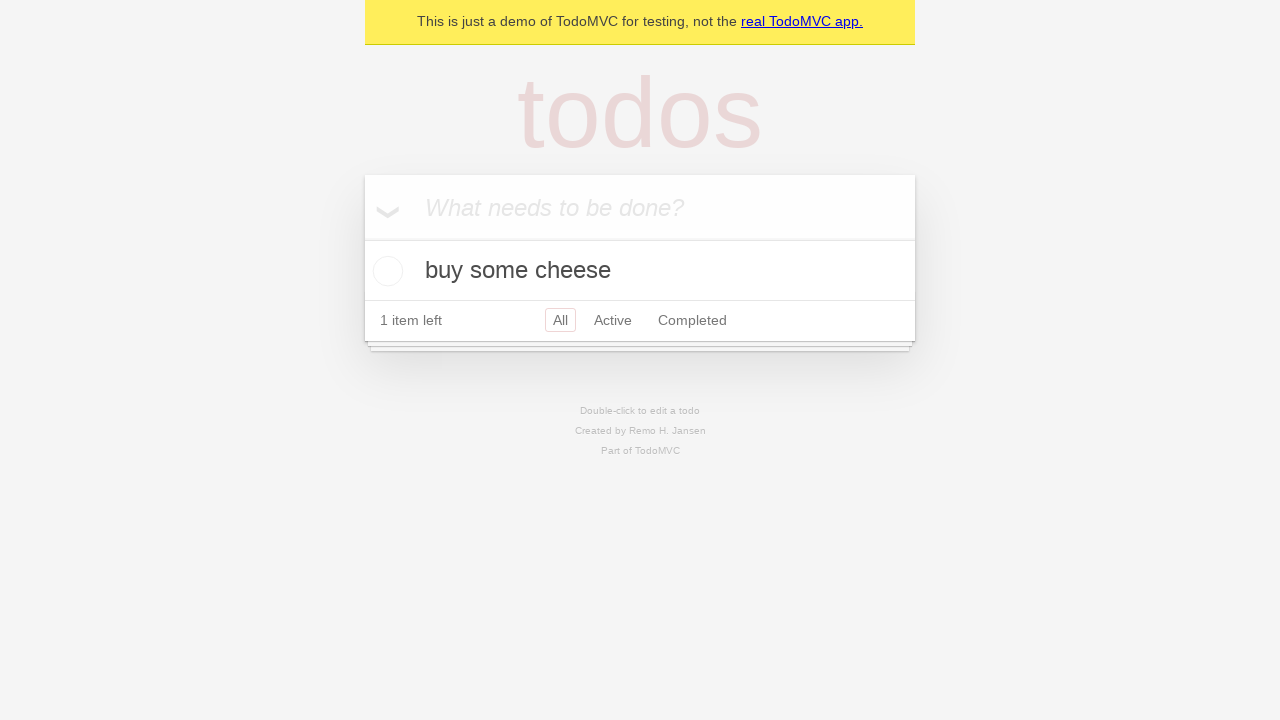

First todo item appeared in the list
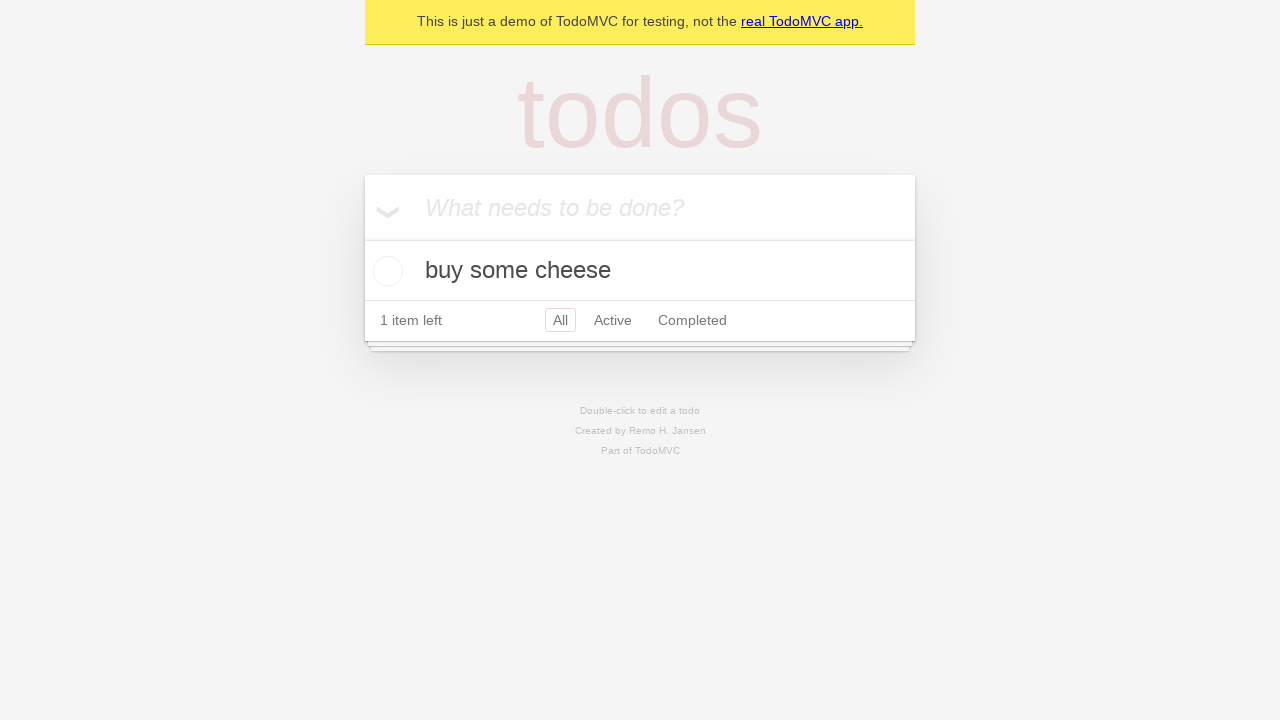

Filled input with 'feed the cat' on internal:attr=[placeholder="What needs to be done?"i]
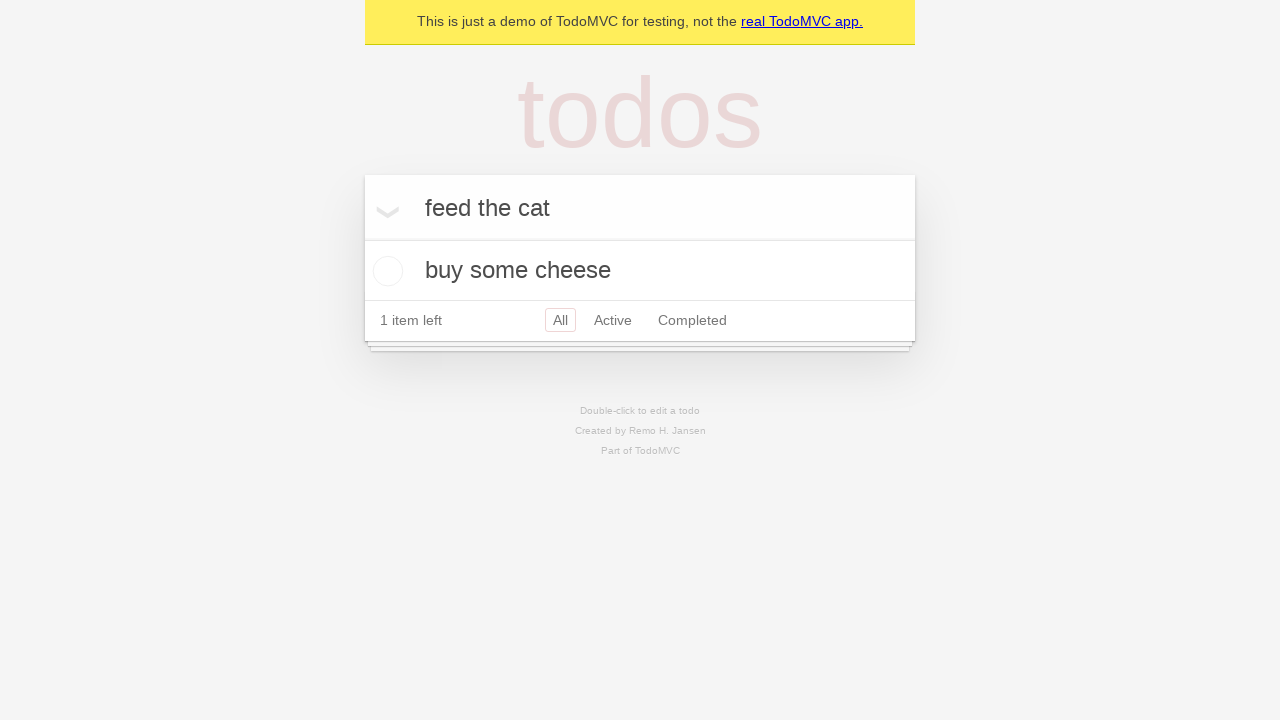

Pressed Enter to create second todo item on internal:attr=[placeholder="What needs to be done?"i]
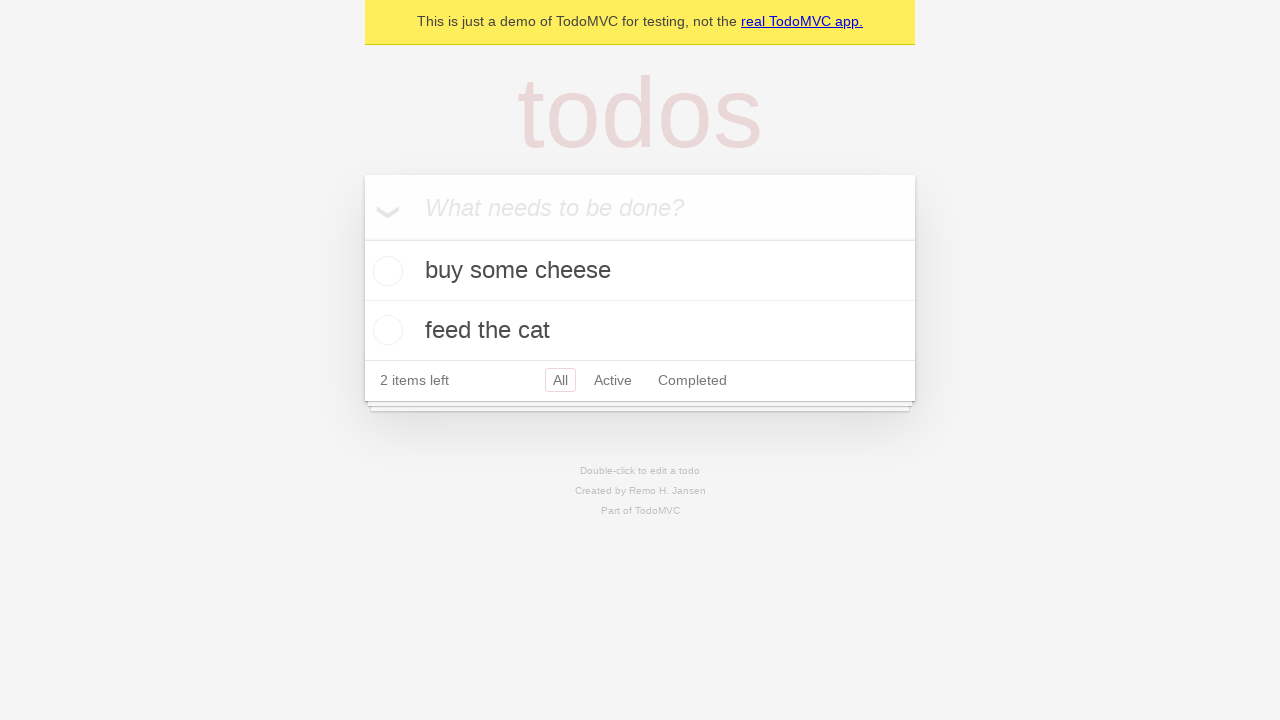

Second todo item appeared in the list
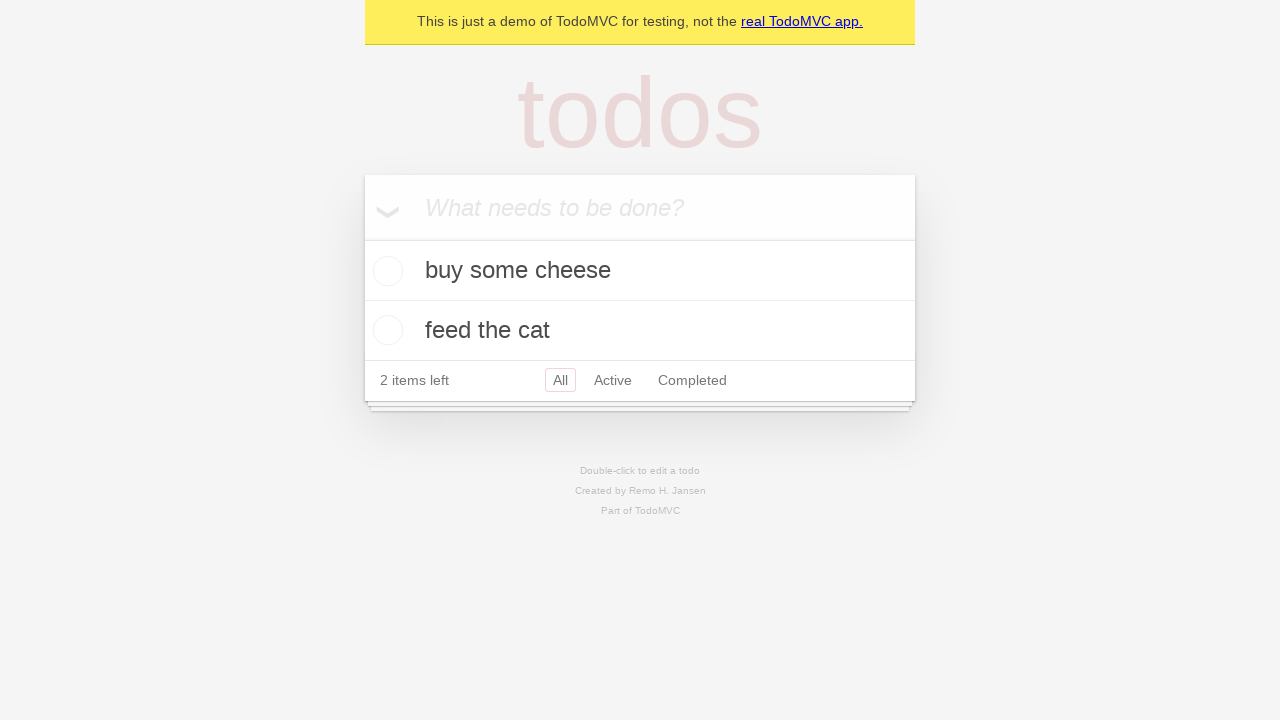

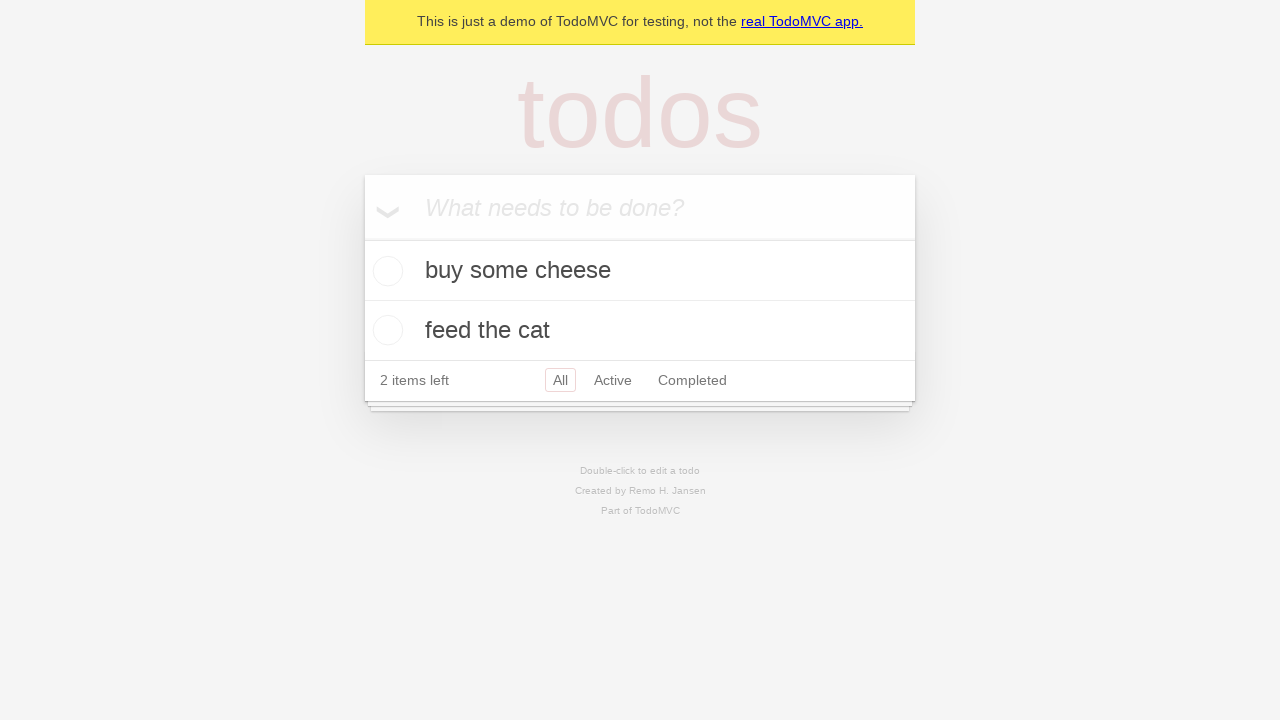